Tests browser navigation functionality by performing back, forward, and refresh operations on an Italian recipe website.

Starting URL: https://www.giallozafferano.com/

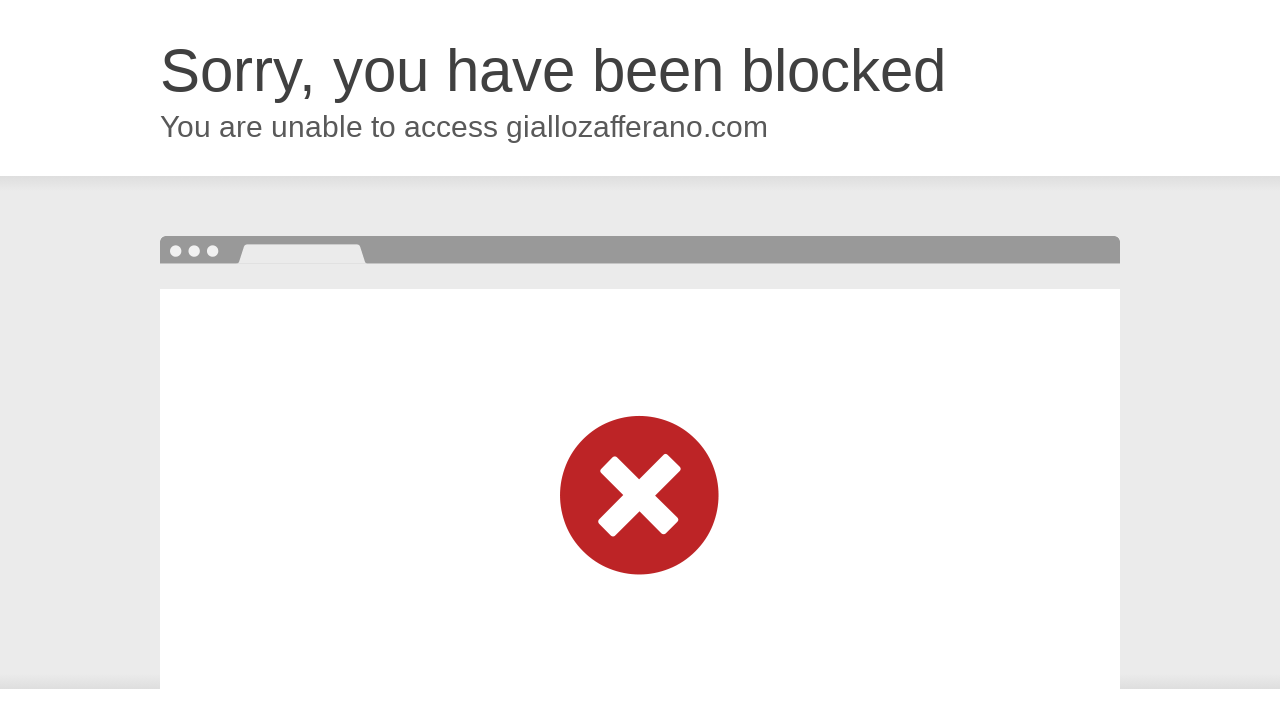

Navigated back in browser history on Giallo Zafferano website
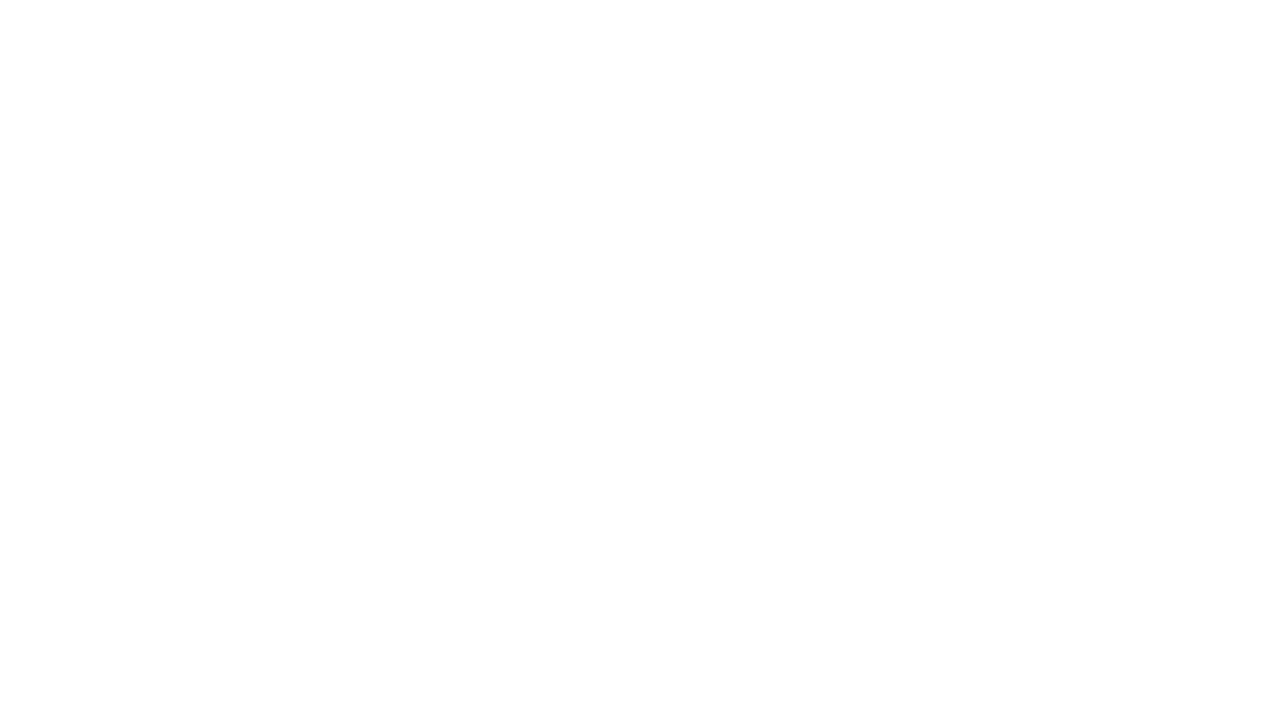

Navigated forward in browser history on Giallo Zafferano website
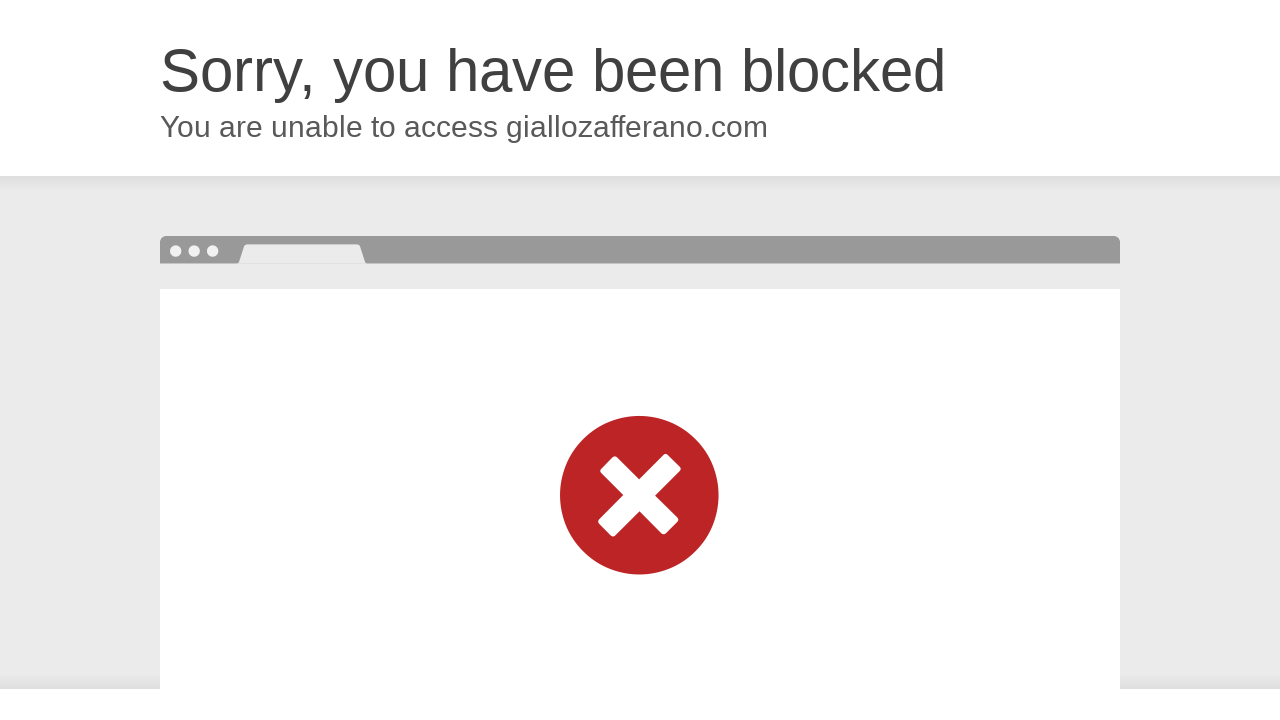

Refreshed the current page
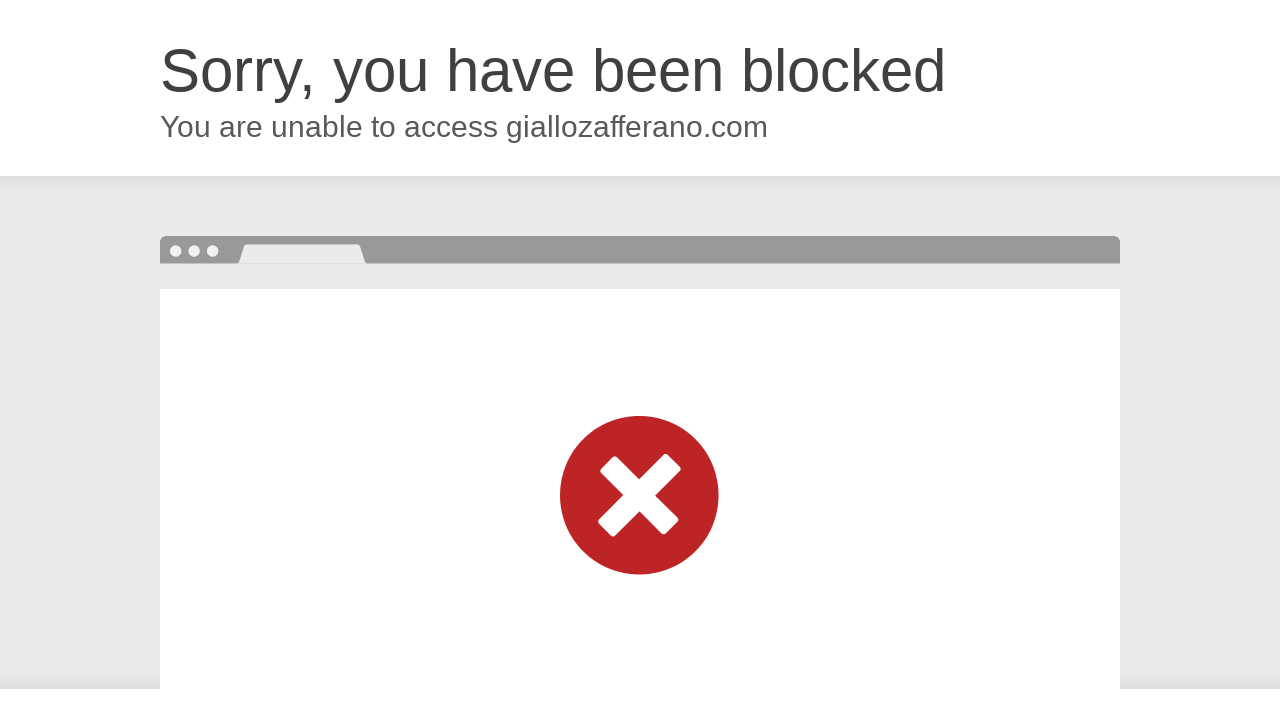

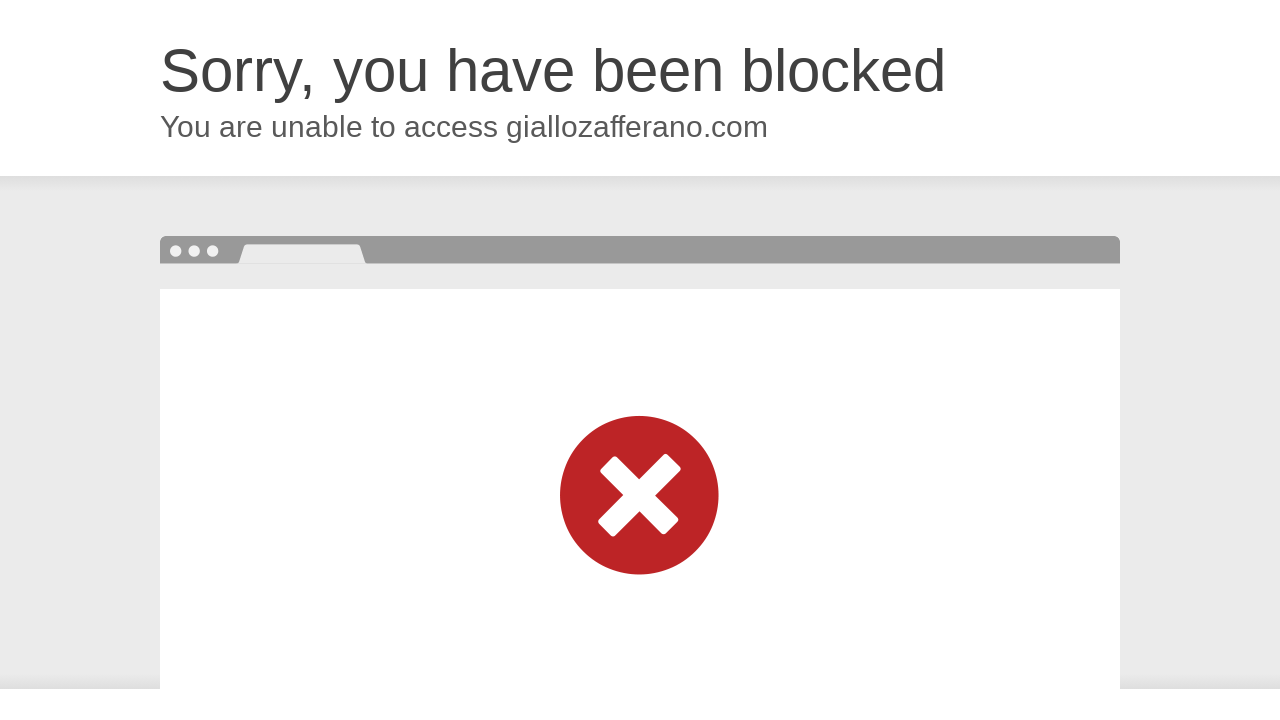